Opens the Rahul Shetty Academy homepage and verifies the page loads by checking the title and URL are accessible.

Starting URL: https://rahulshettyacademy.com/

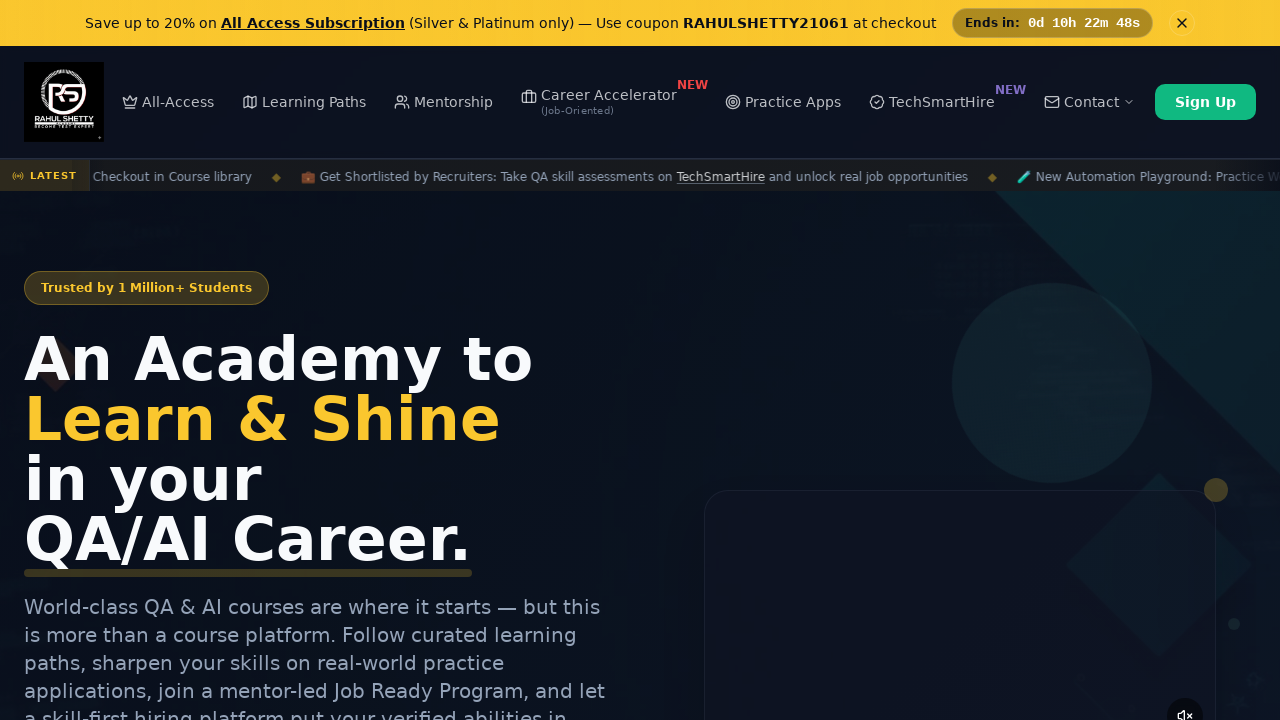

Waited for page to load (domcontentloaded state)
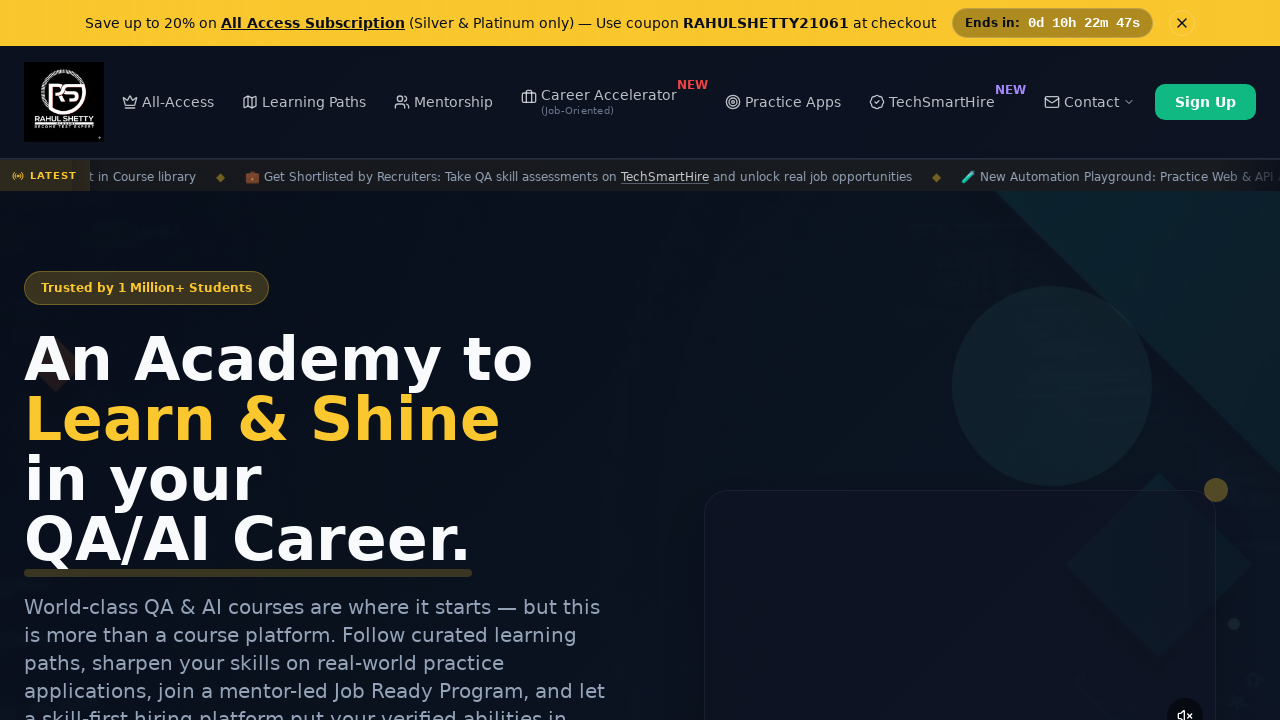

Retrieved page title: 'Rahul Shetty Academy | QA Automation, Playwright, AI Testing & Online Training'
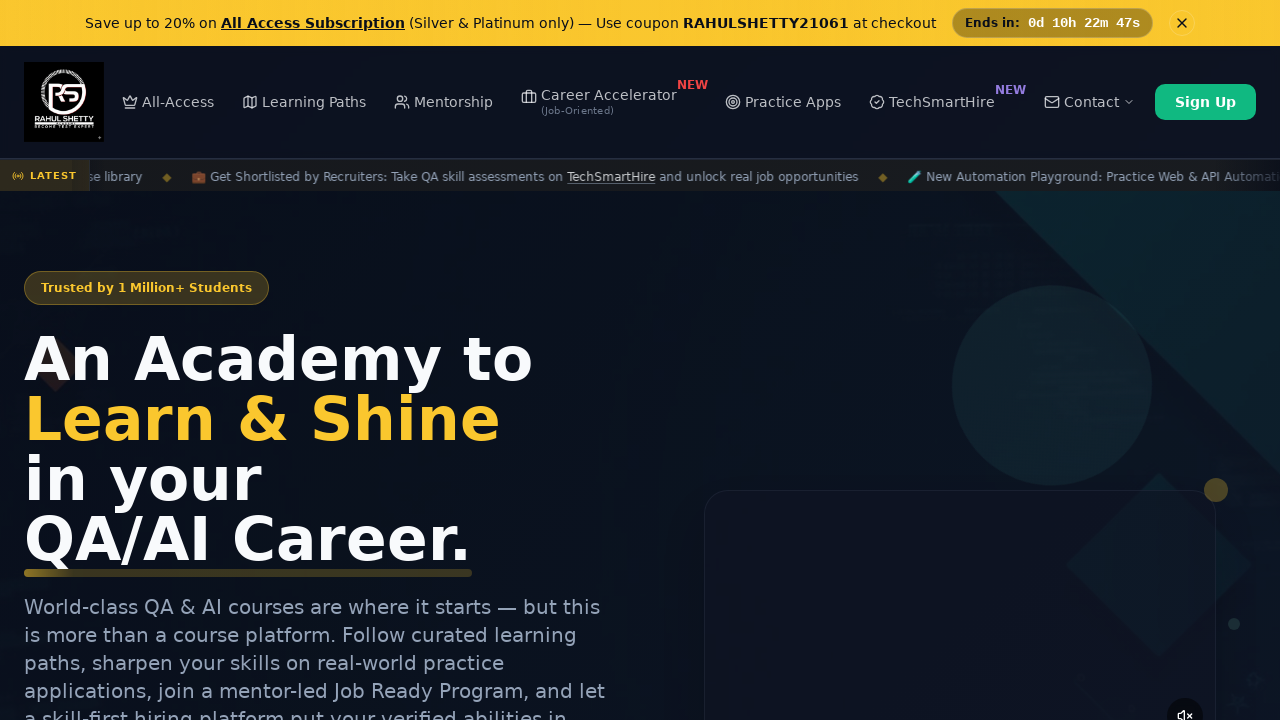

Retrieved current URL: 'https://rahulshettyacademy.com/'
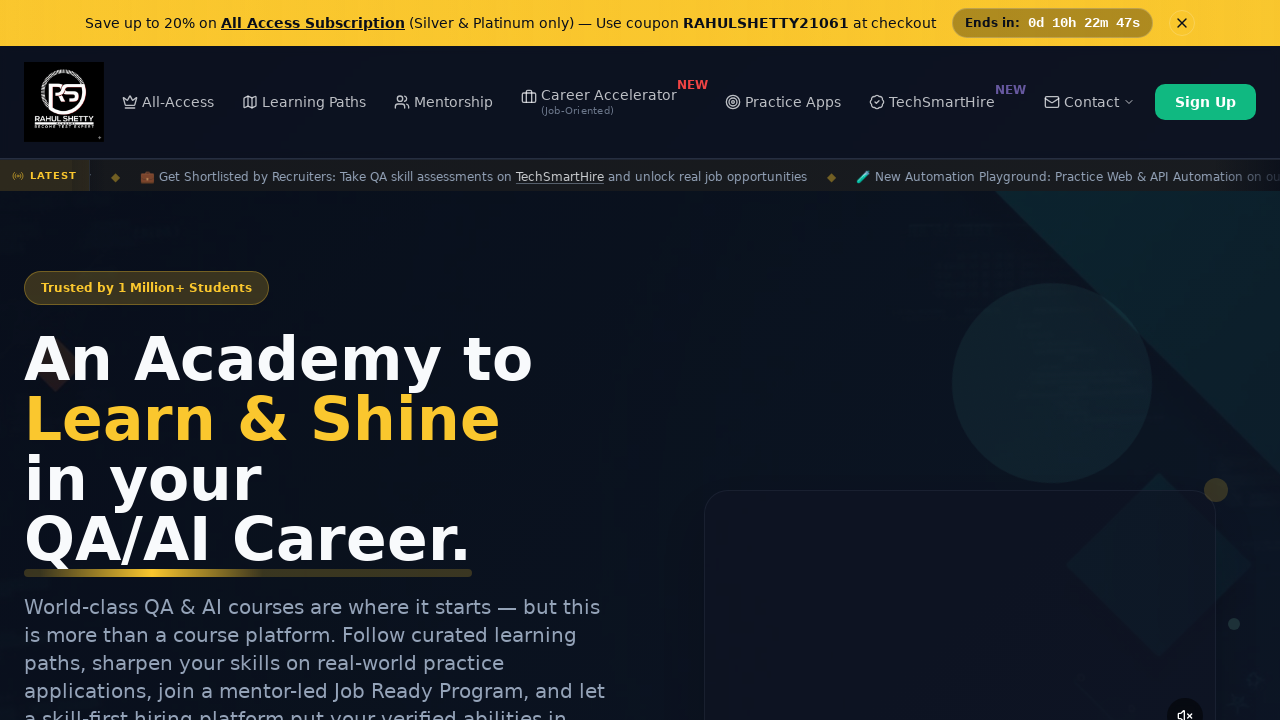

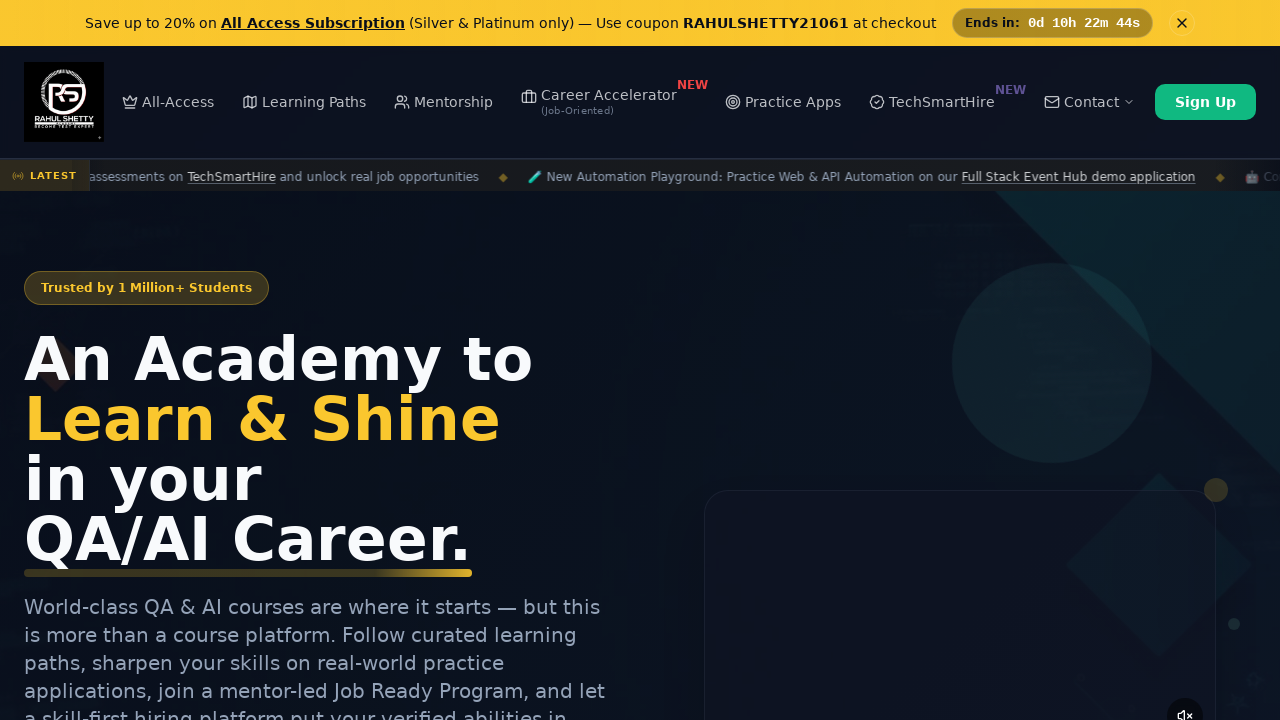